Tests JavaScript confirm dialog by dismissing it

Starting URL: http://www.w3schools.com/js/tryit.asp?filename=tryjs_confirm

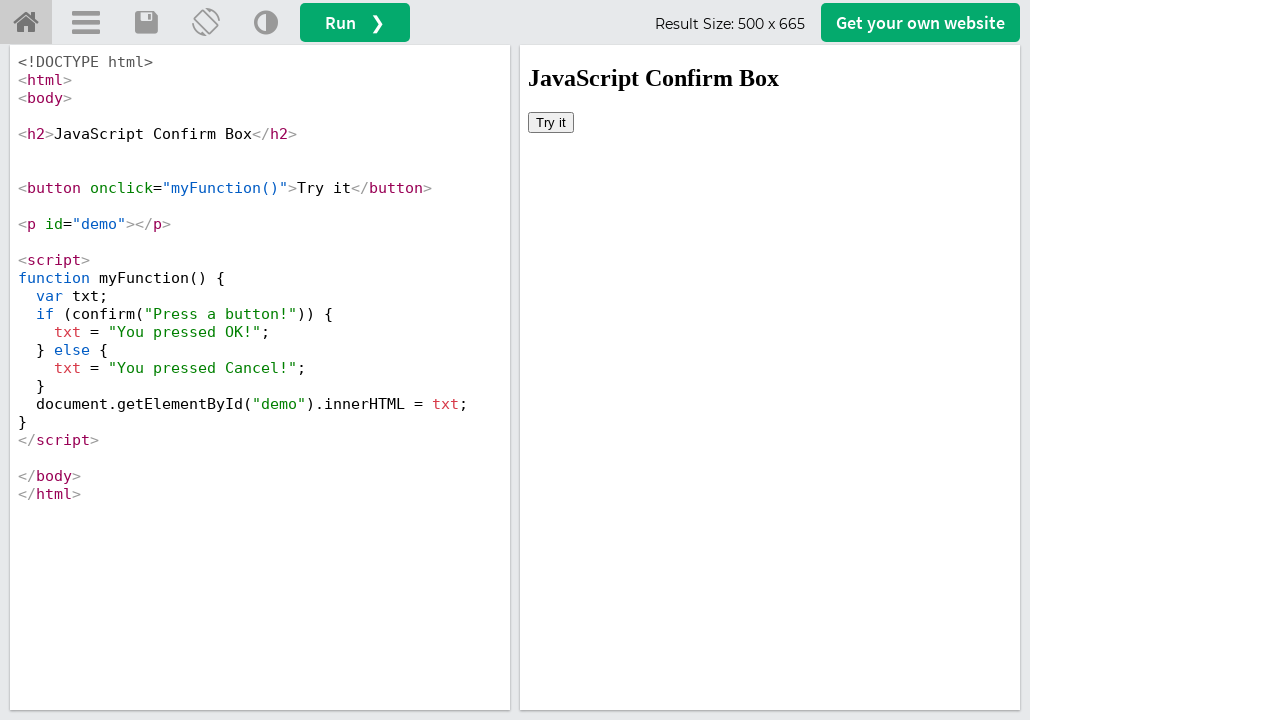

Located iframe containing the button
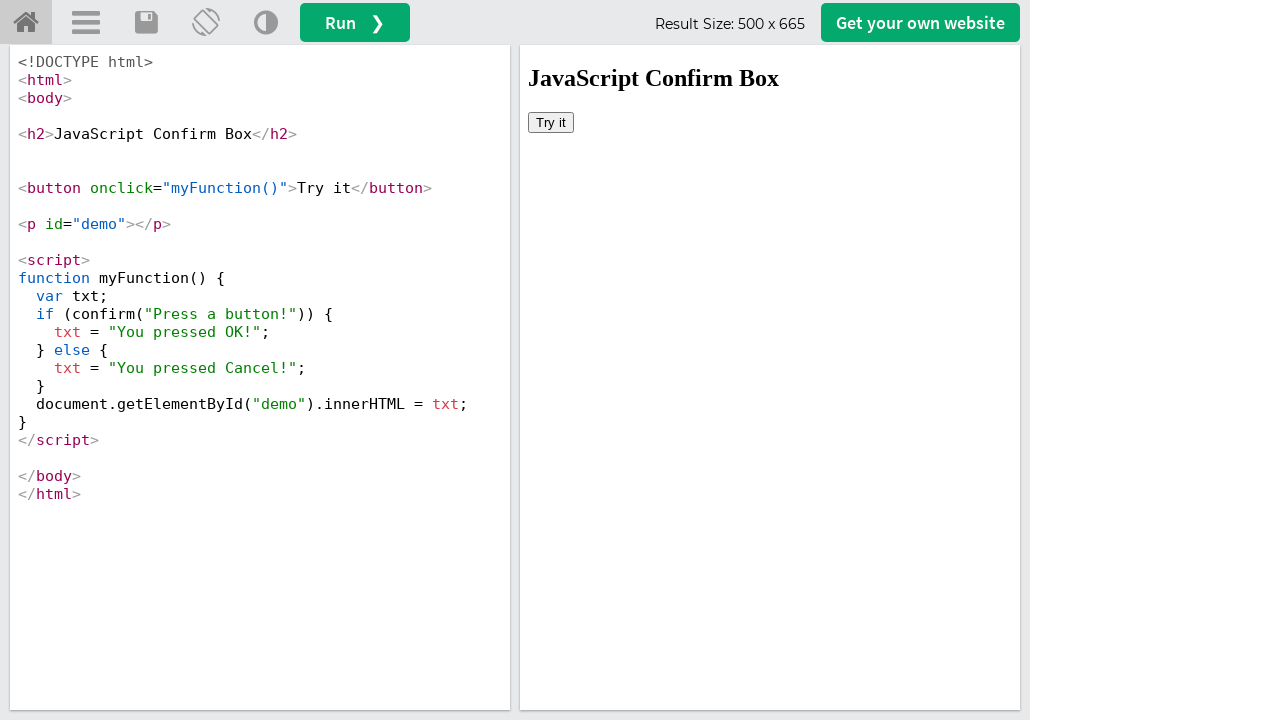

Clicked button to trigger confirm dialog at (551, 122) on iframe[name='iframeResult'] >> internal:control=enter-frame >> html>body>button
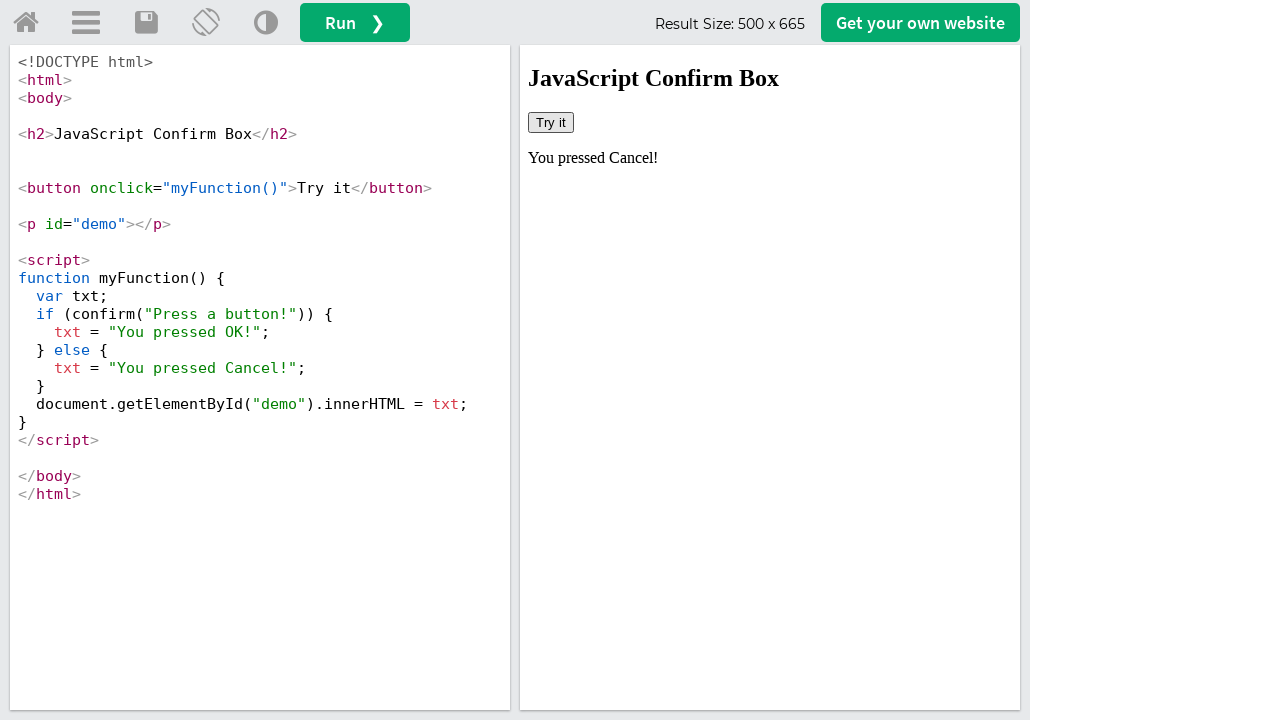

Dismissed the JavaScript confirm dialog
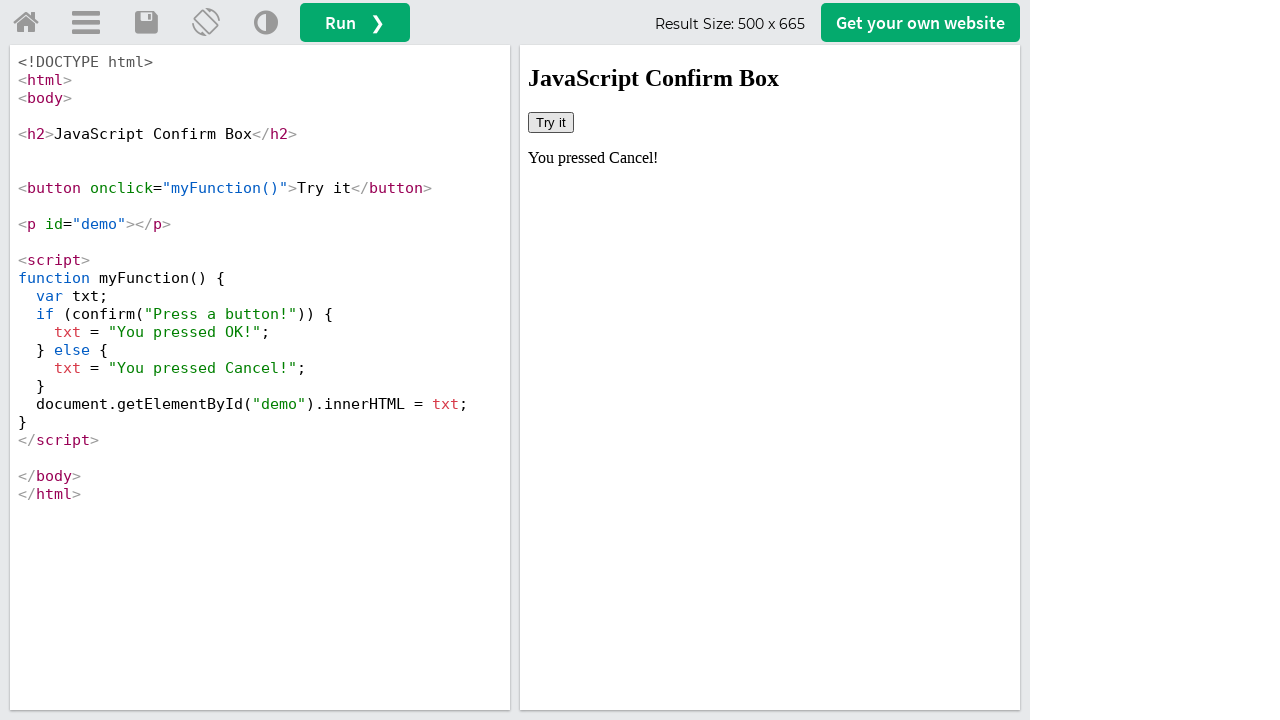

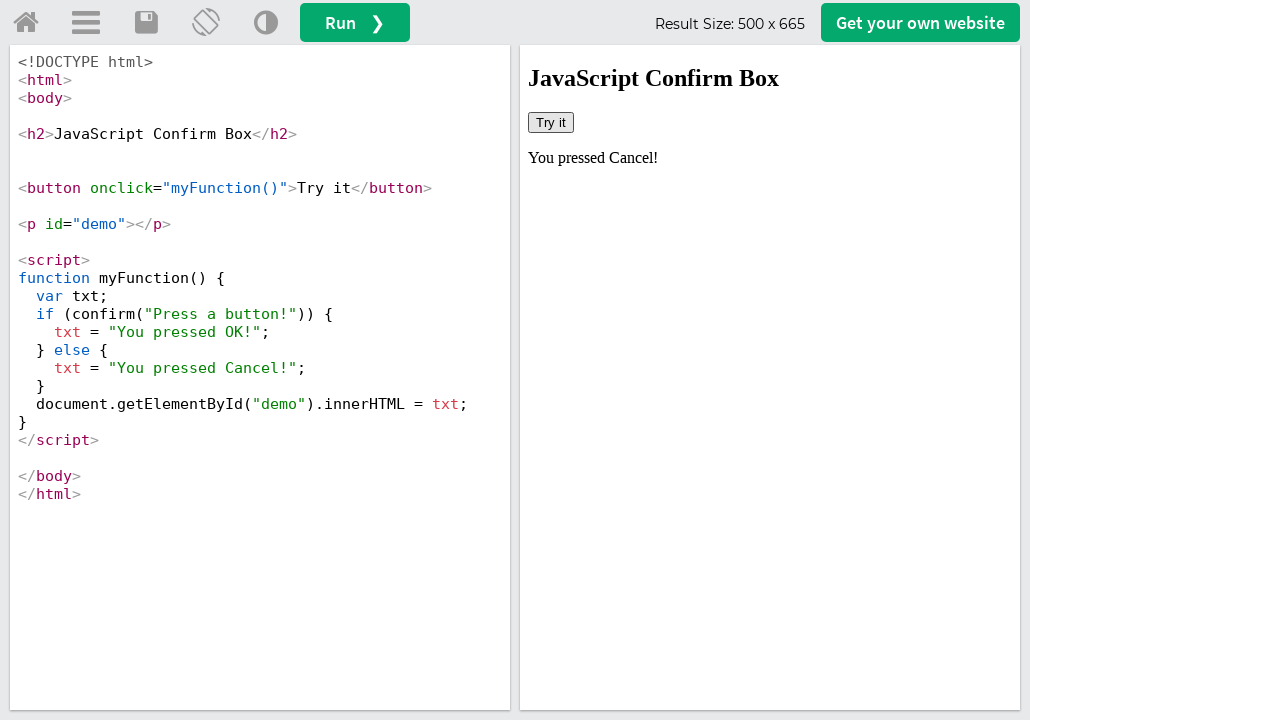